Verifies the Liquid Fertilizer Products page displays correctly including title, description, images with alt text, and tests that the contact form fields (text and email) can be filled.

Starting URL: https://www.andreandson.com/liquid-fertilizer

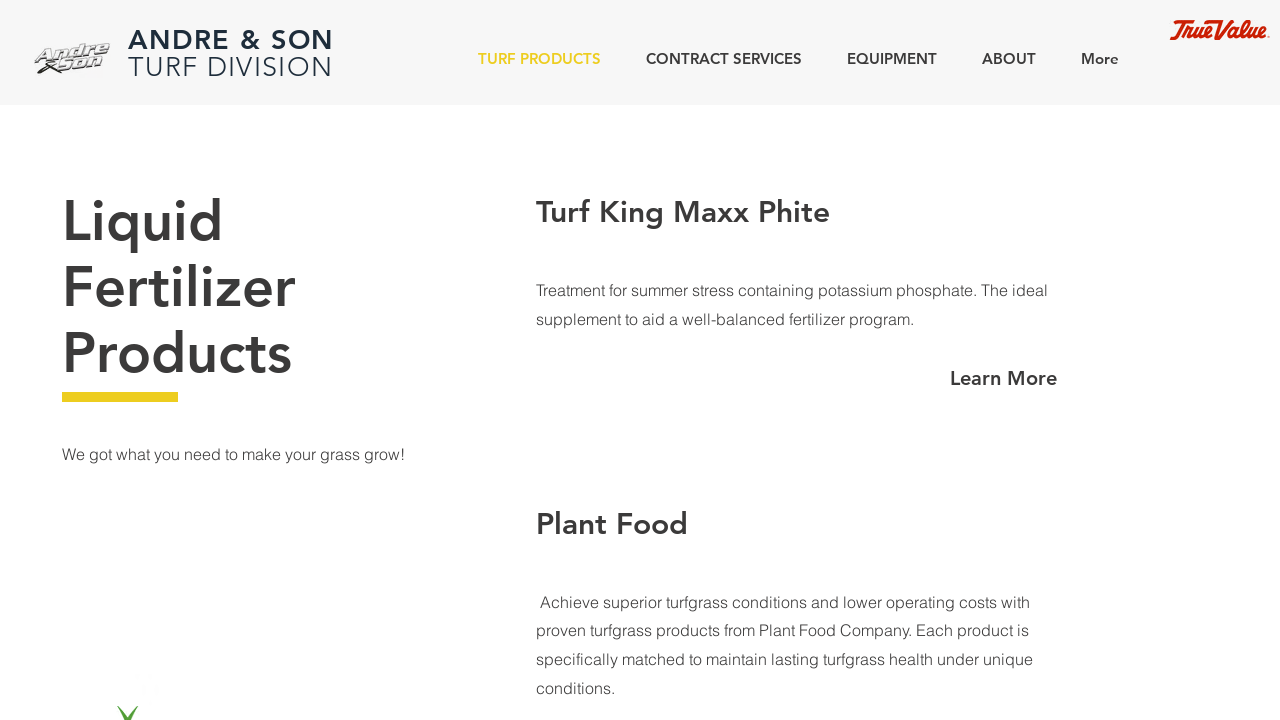

Waited for Liquid Fertilizer Products title to be visible
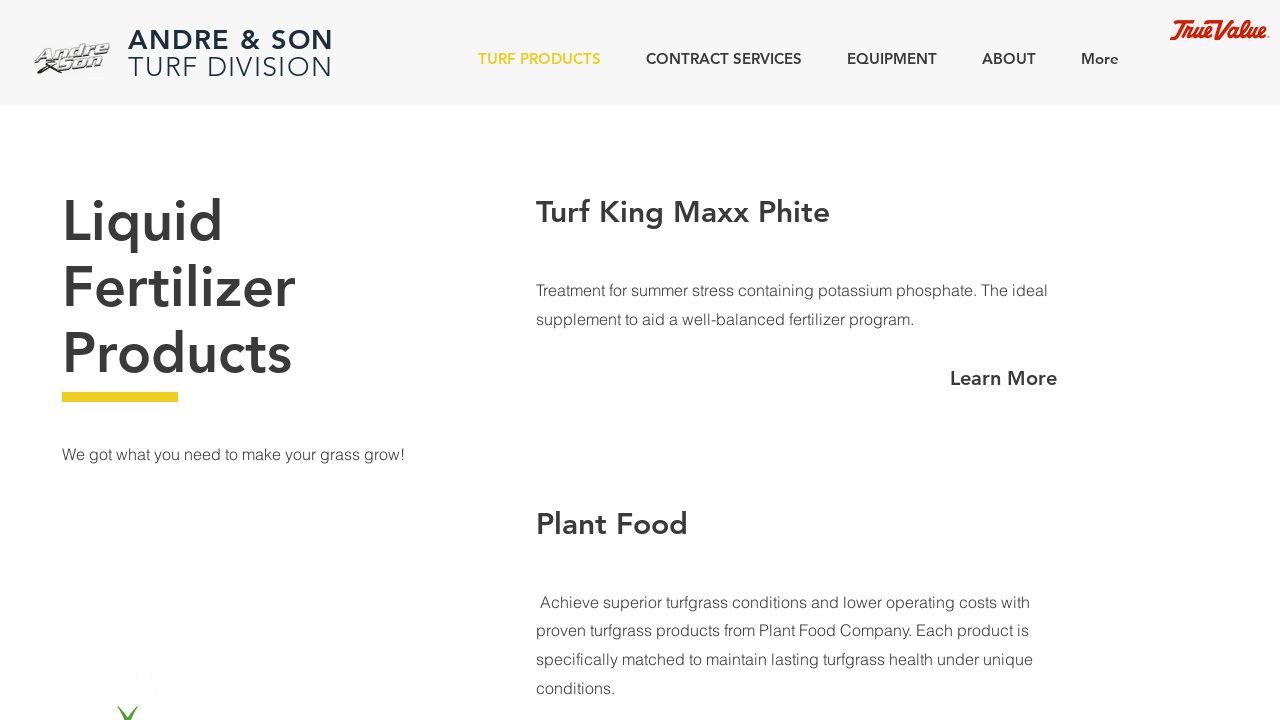

Verified description text is visible
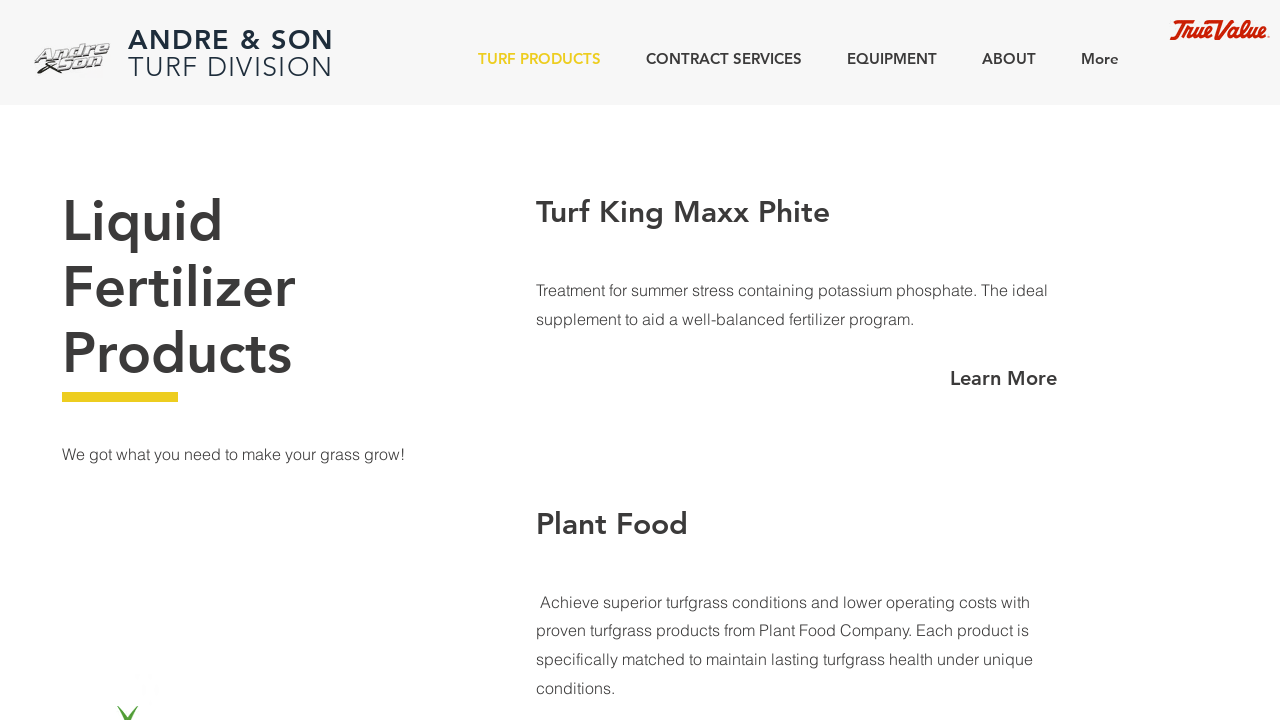

Filled text field in 'Let's Get Growing' box with 'demo text' on textarea, input[placeholder*='text'], input[type='text']:not([type='email'])
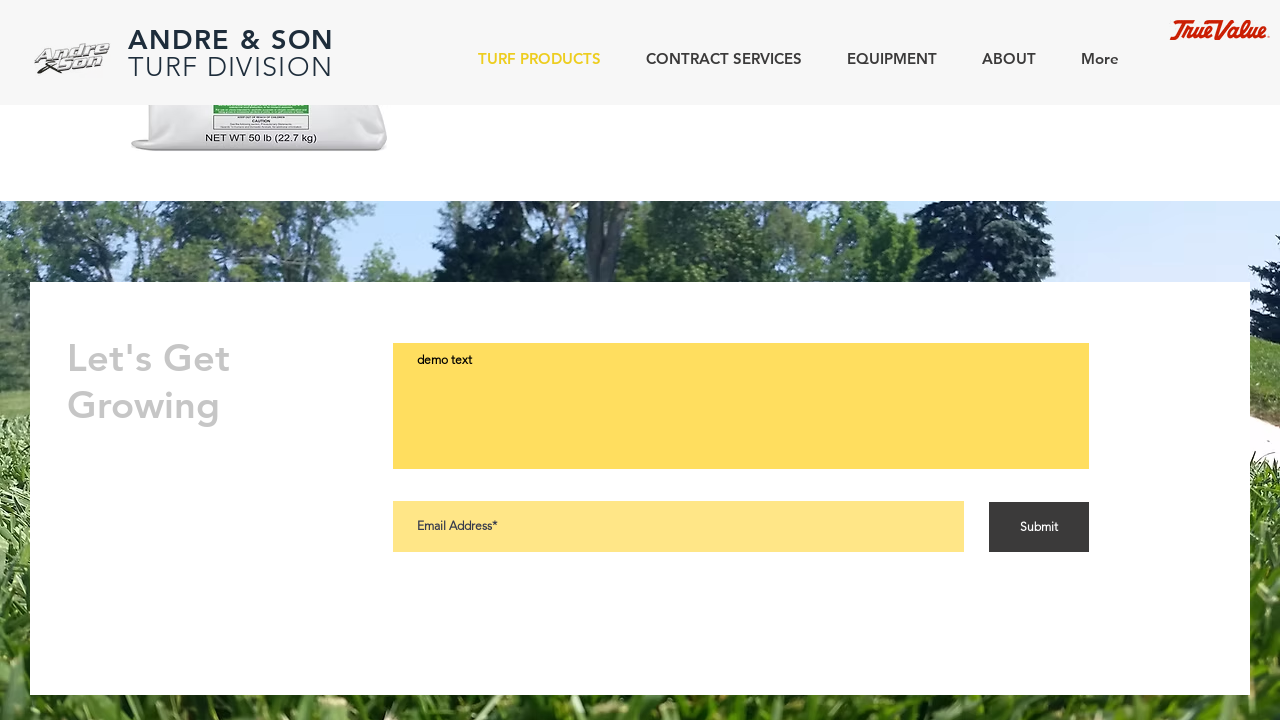

Filled email field with 'testcontact@example.com' on input[type='email'], input[placeholder*='email'], input[name*='email']
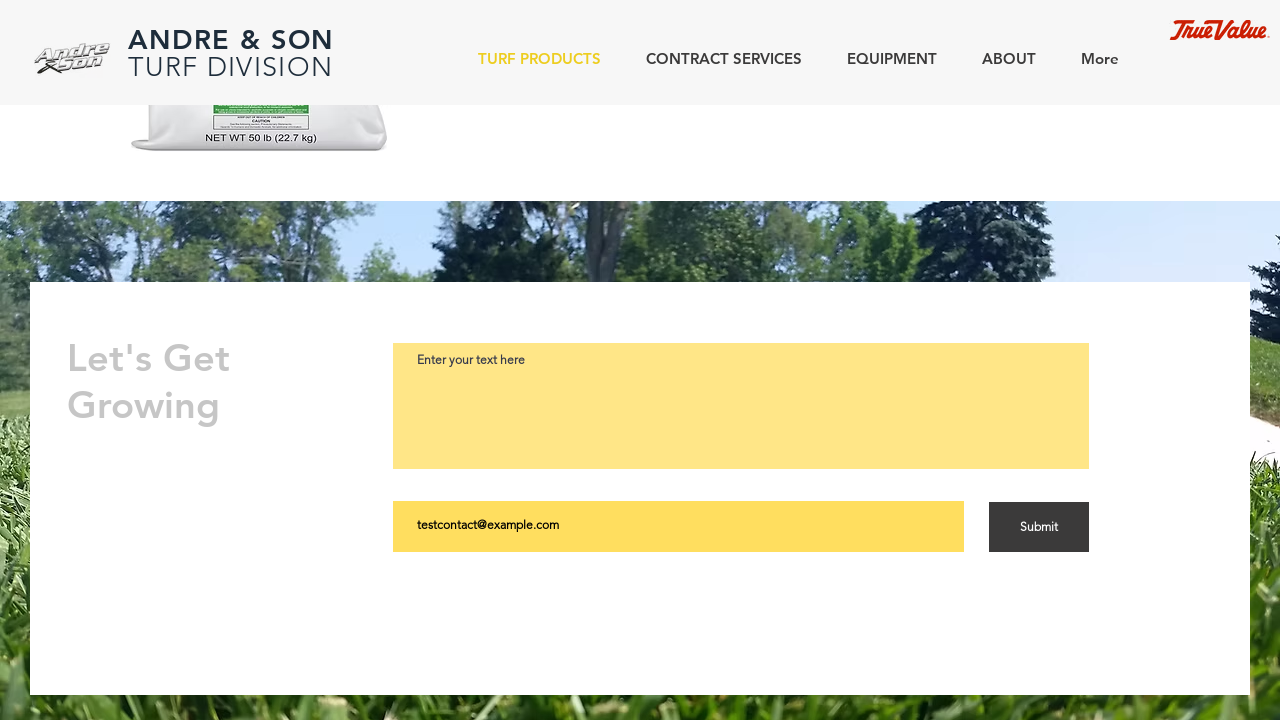

Verified Submit button is visible
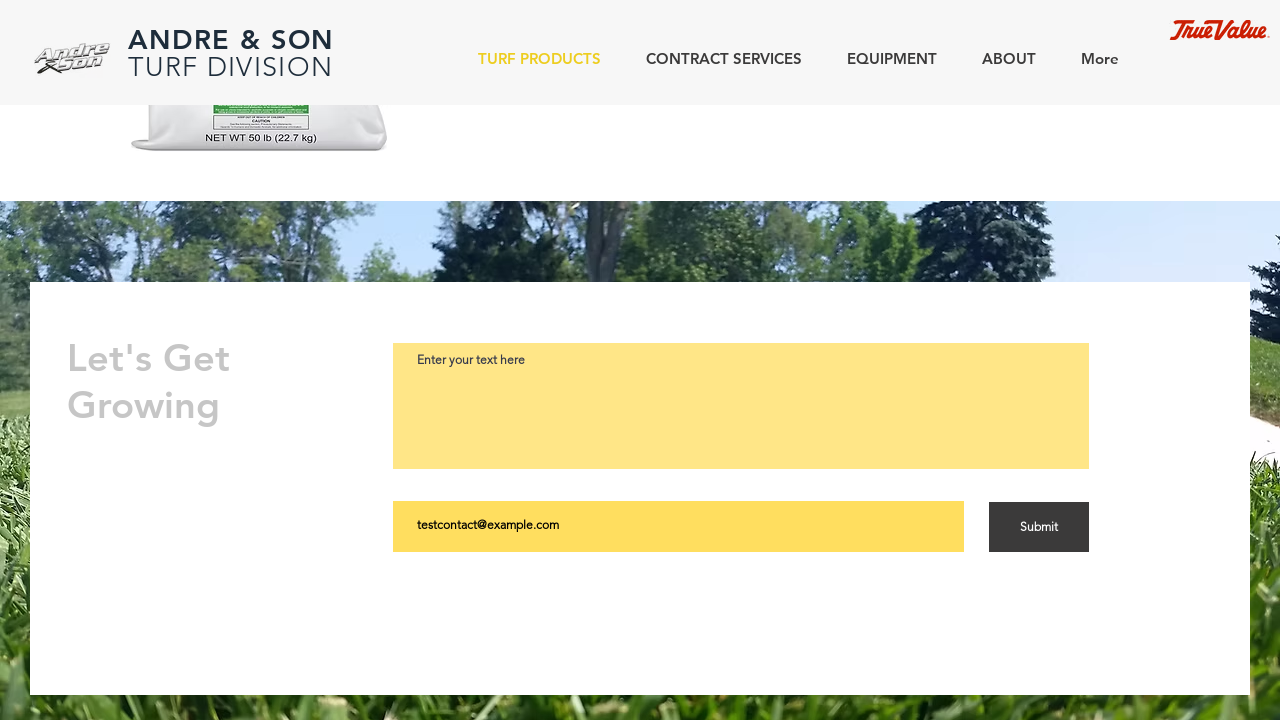

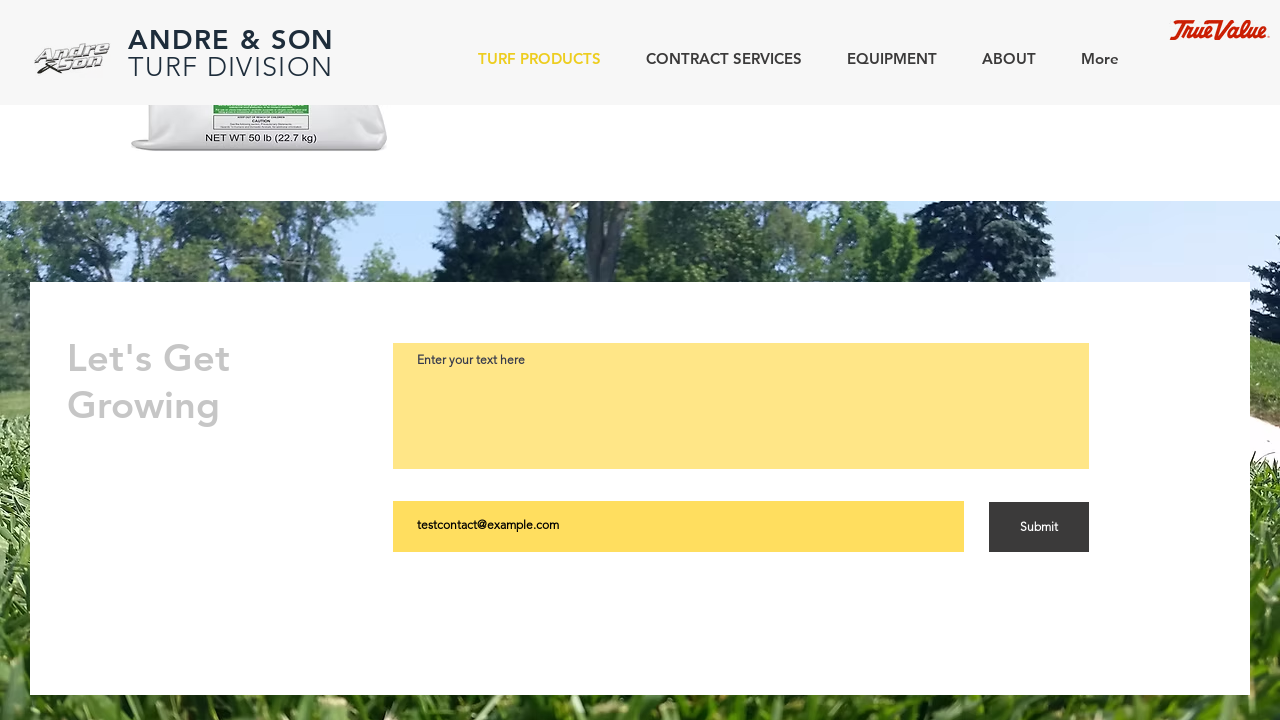